Tests the footer links on an automation practice page by opening each link in the first footer column in new tabs and verifying the tabs open correctly by iterating through all browser windows.

Starting URL: https://www.rahulshettyacademy.com/AutomationPractice/

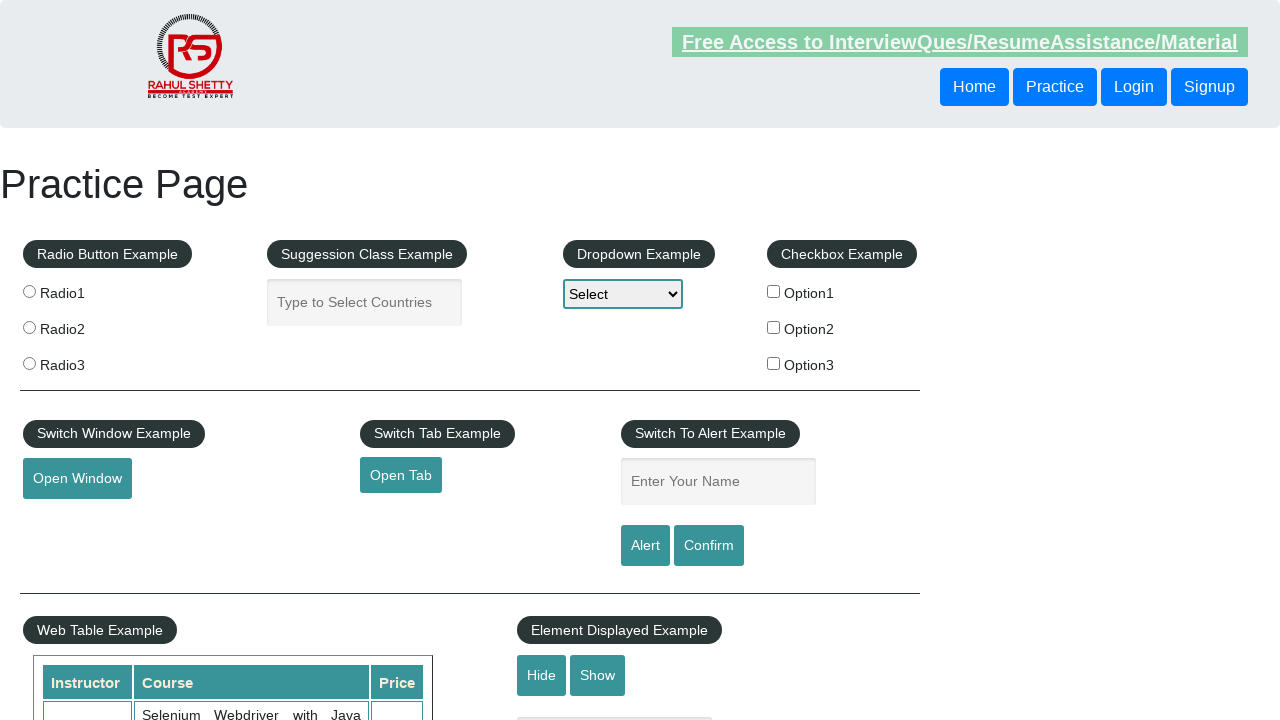

Footer section loaded
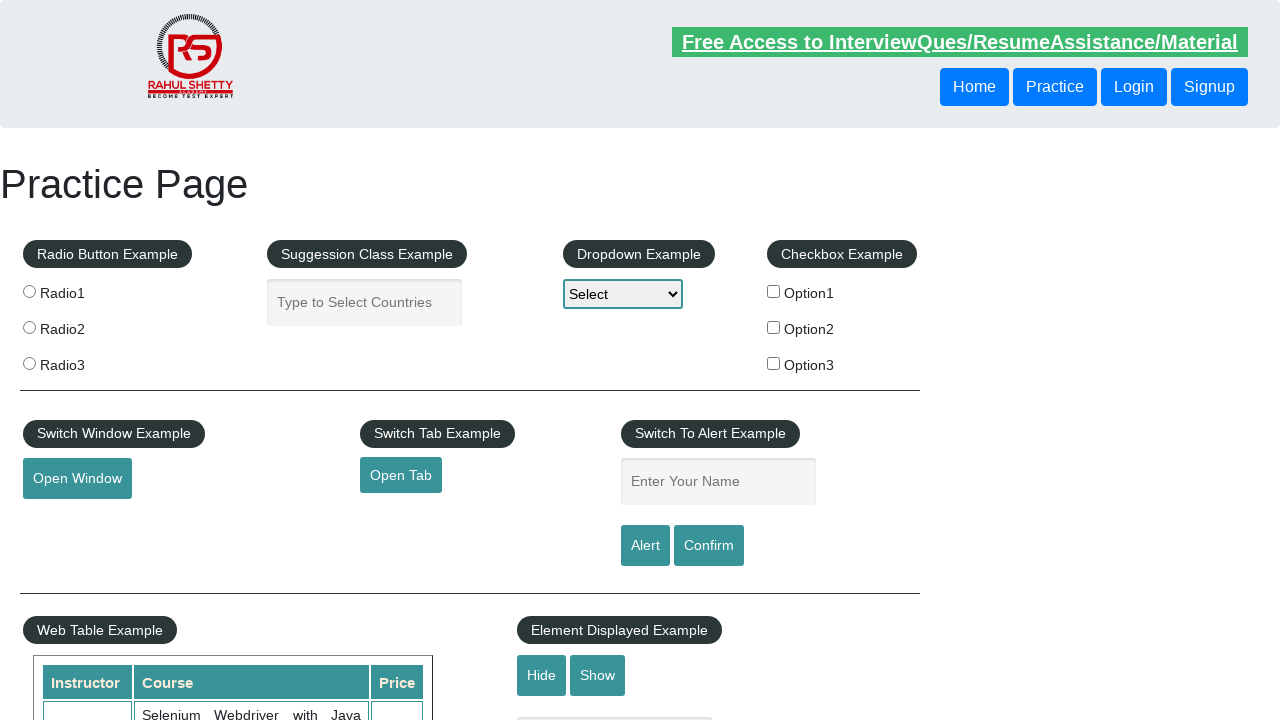

Located footer element
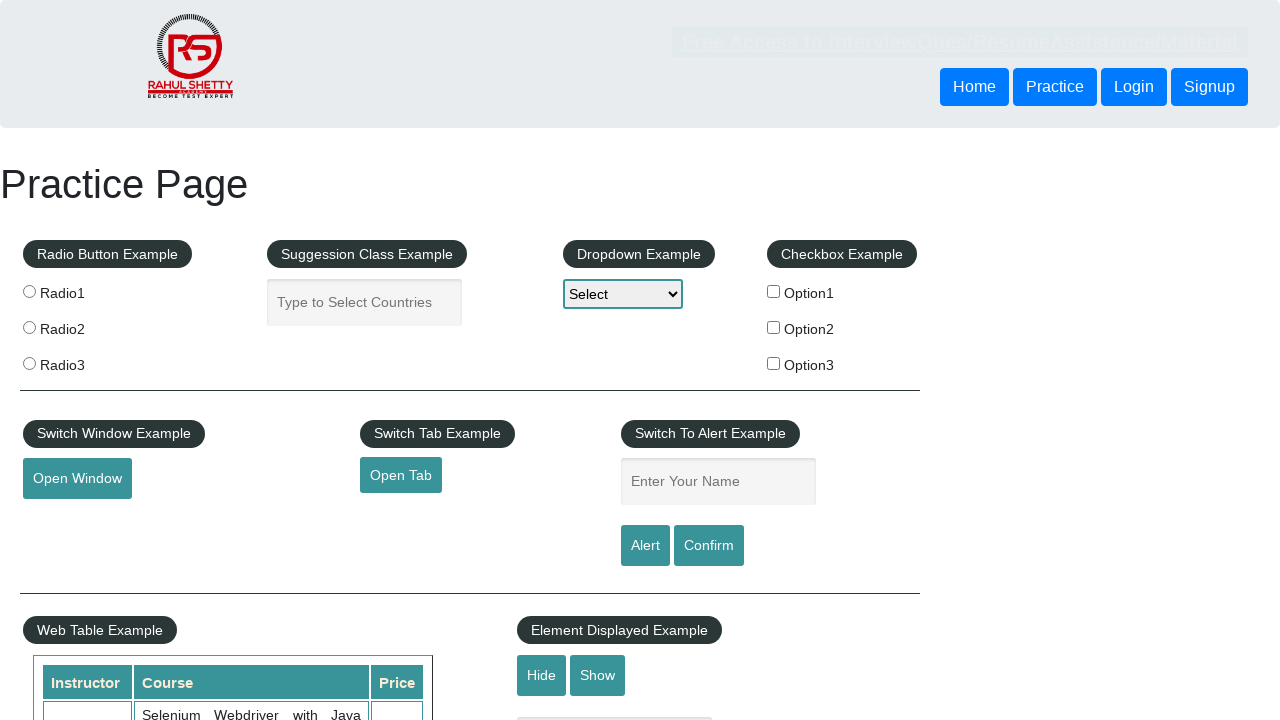

Located first column in footer
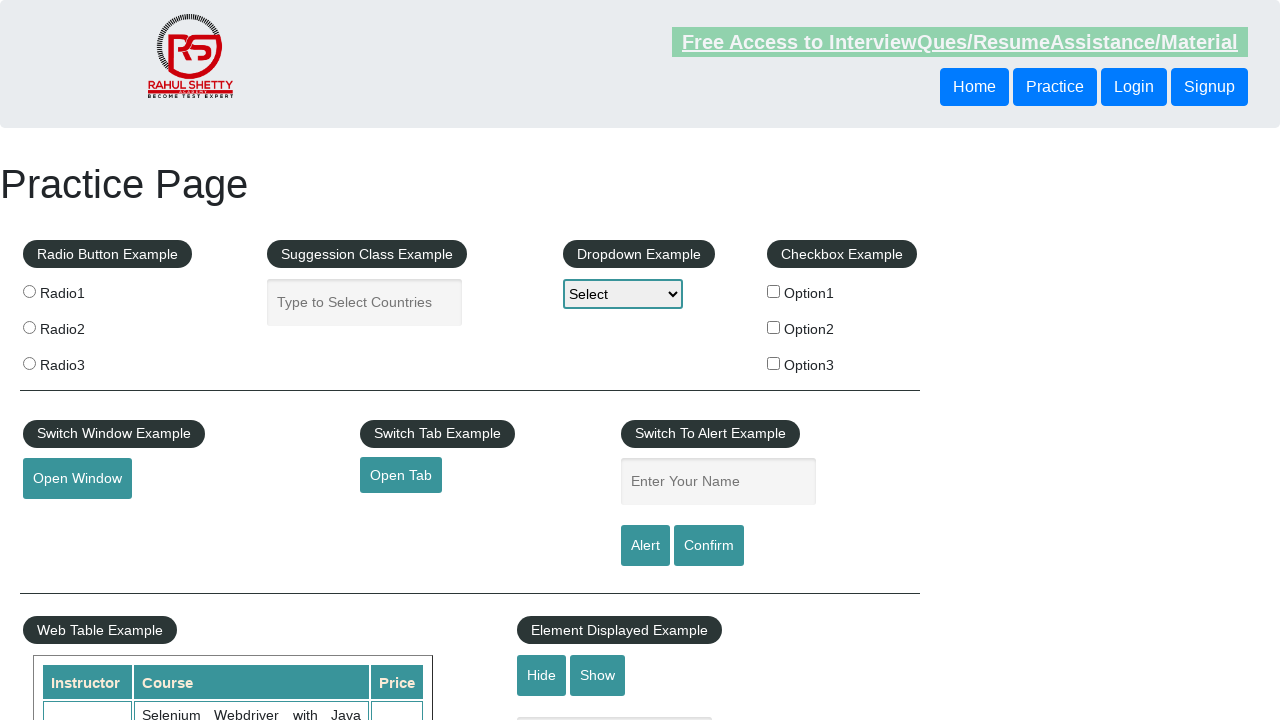

Found 5 links in first footer column
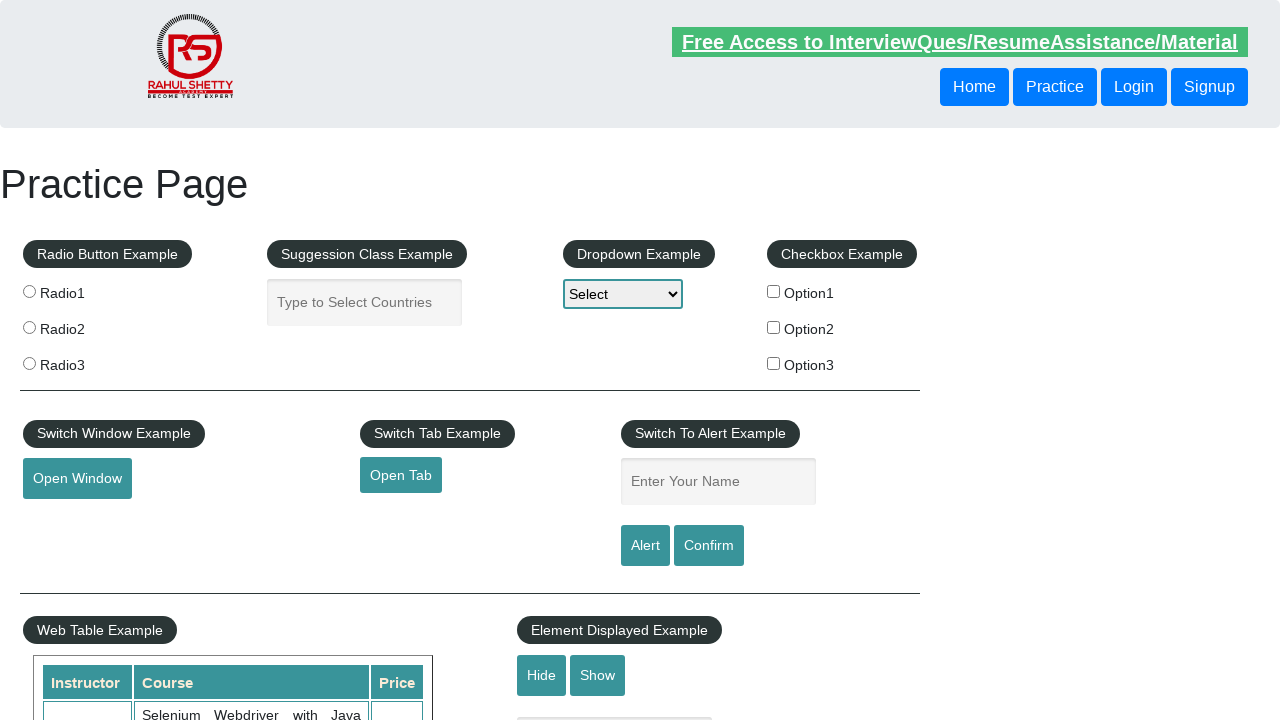

Clicked footer link 1 with Ctrl+Click to open in new tab at (68, 520) on #gf-BIG >> xpath=//tbody/tr[1]/td[1]/ul[1] >> a >> nth=1
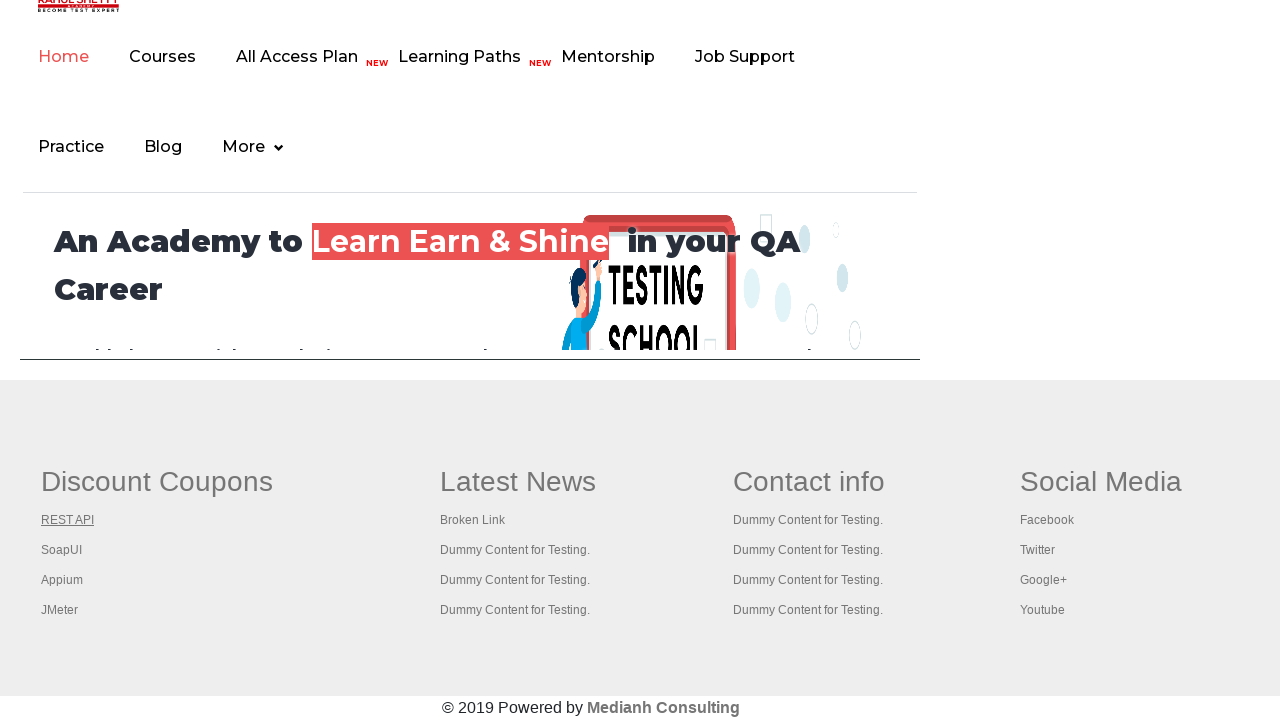

Waited 2 seconds for new tab to load after clicking link 1
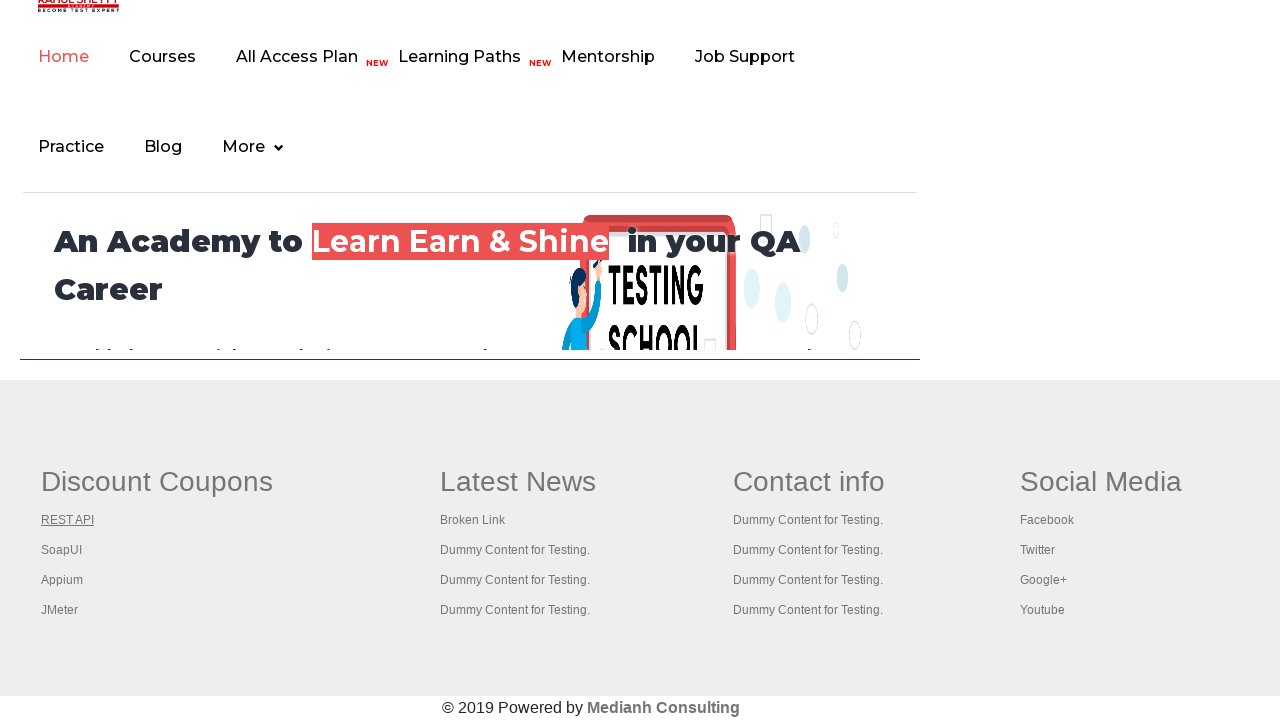

Clicked footer link 2 with Ctrl+Click to open in new tab at (62, 550) on #gf-BIG >> xpath=//tbody/tr[1]/td[1]/ul[1] >> a >> nth=2
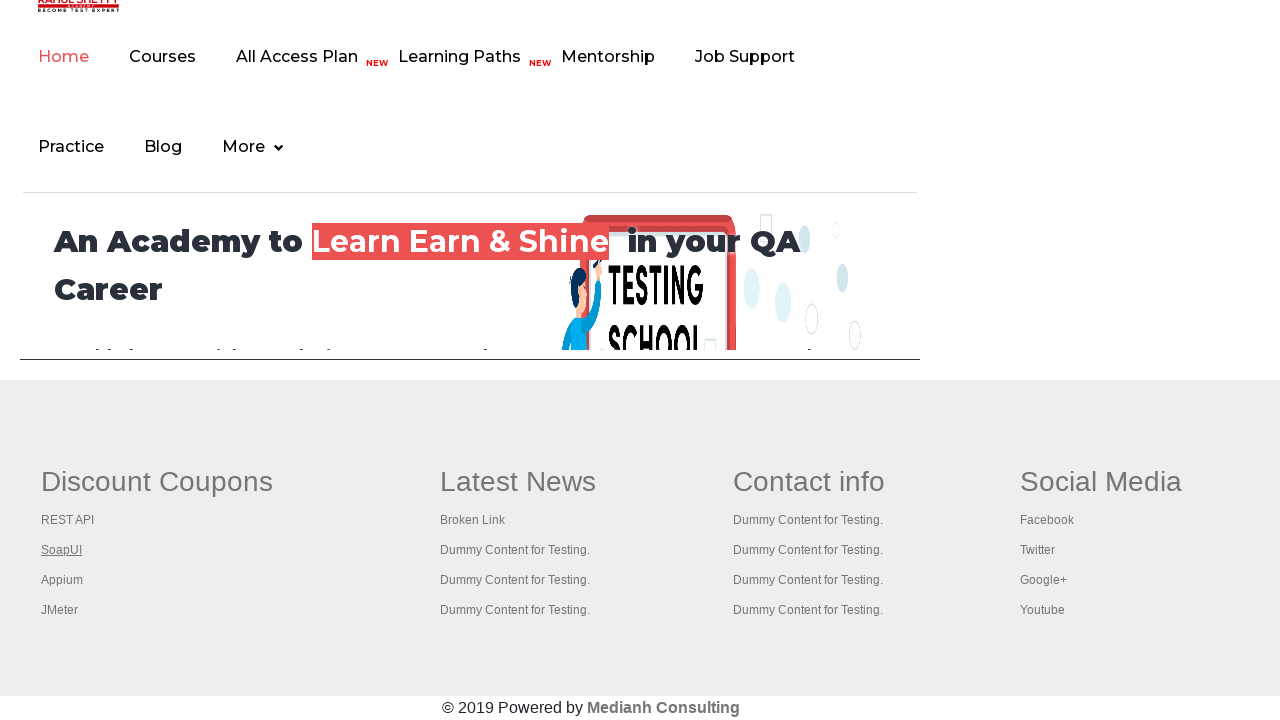

Waited 2 seconds for new tab to load after clicking link 2
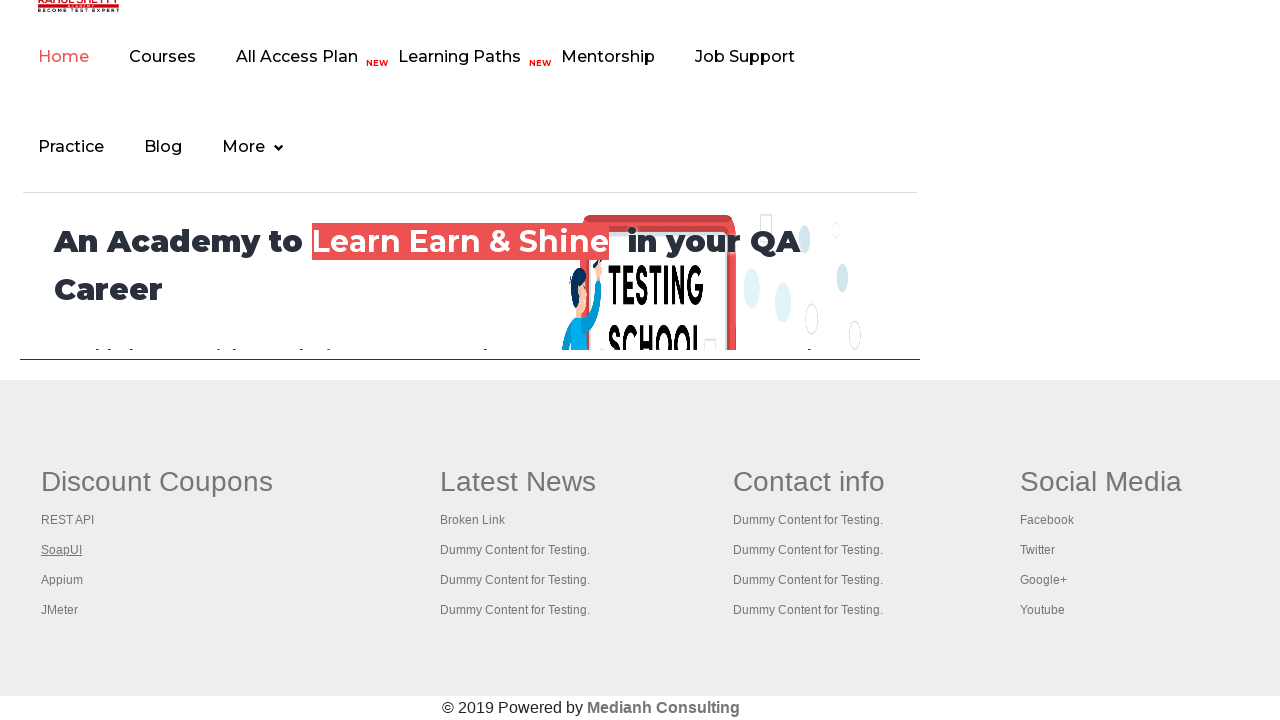

Clicked footer link 3 with Ctrl+Click to open in new tab at (62, 580) on #gf-BIG >> xpath=//tbody/tr[1]/td[1]/ul[1] >> a >> nth=3
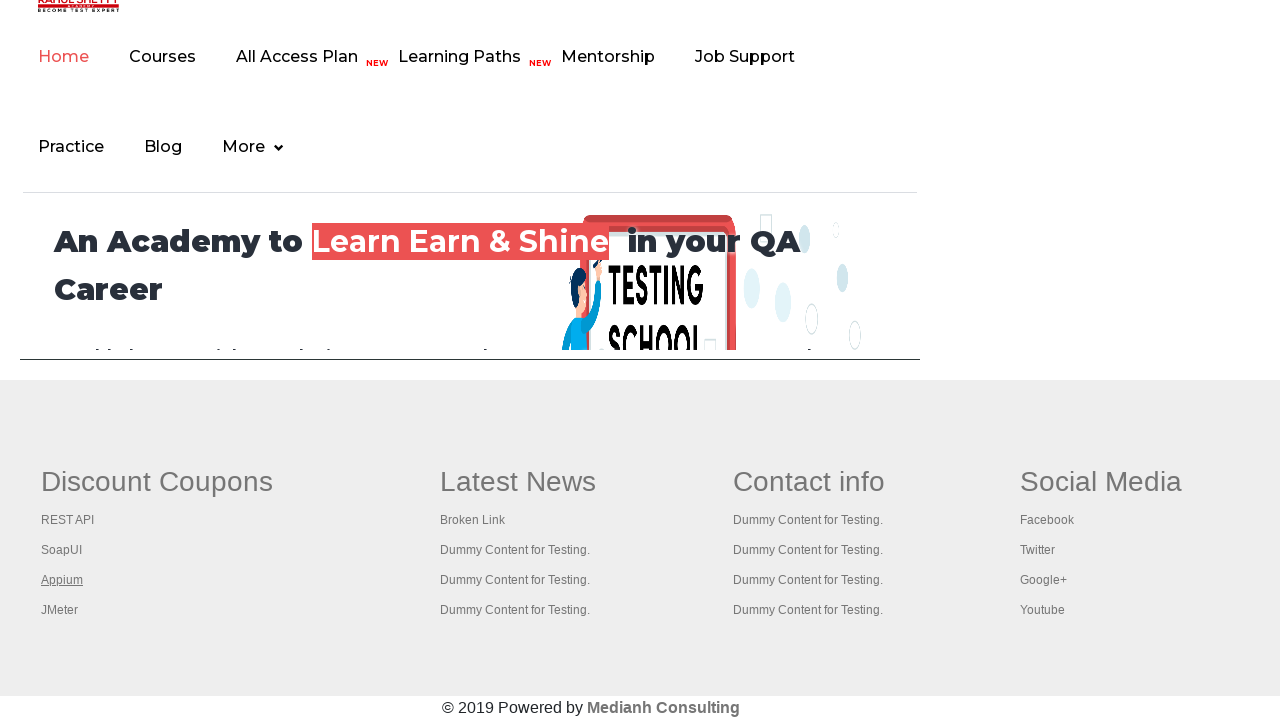

Waited 2 seconds for new tab to load after clicking link 3
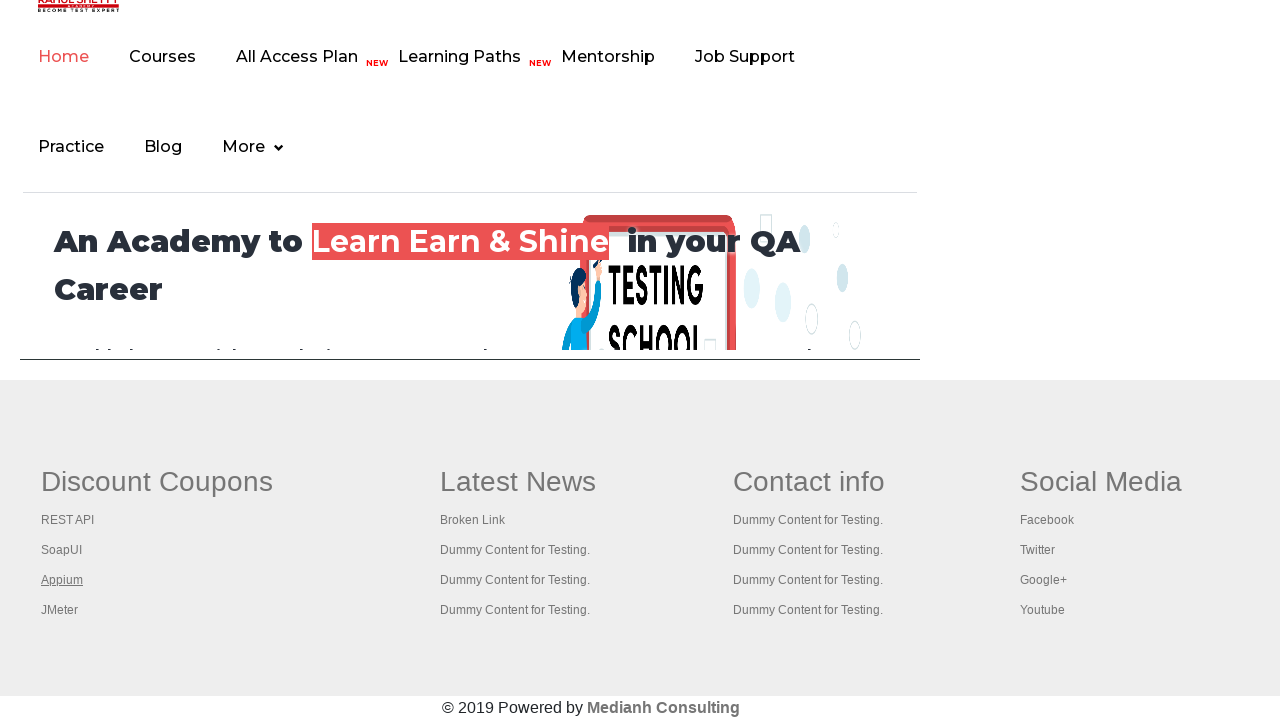

Clicked footer link 4 with Ctrl+Click to open in new tab at (60, 610) on #gf-BIG >> xpath=//tbody/tr[1]/td[1]/ul[1] >> a >> nth=4
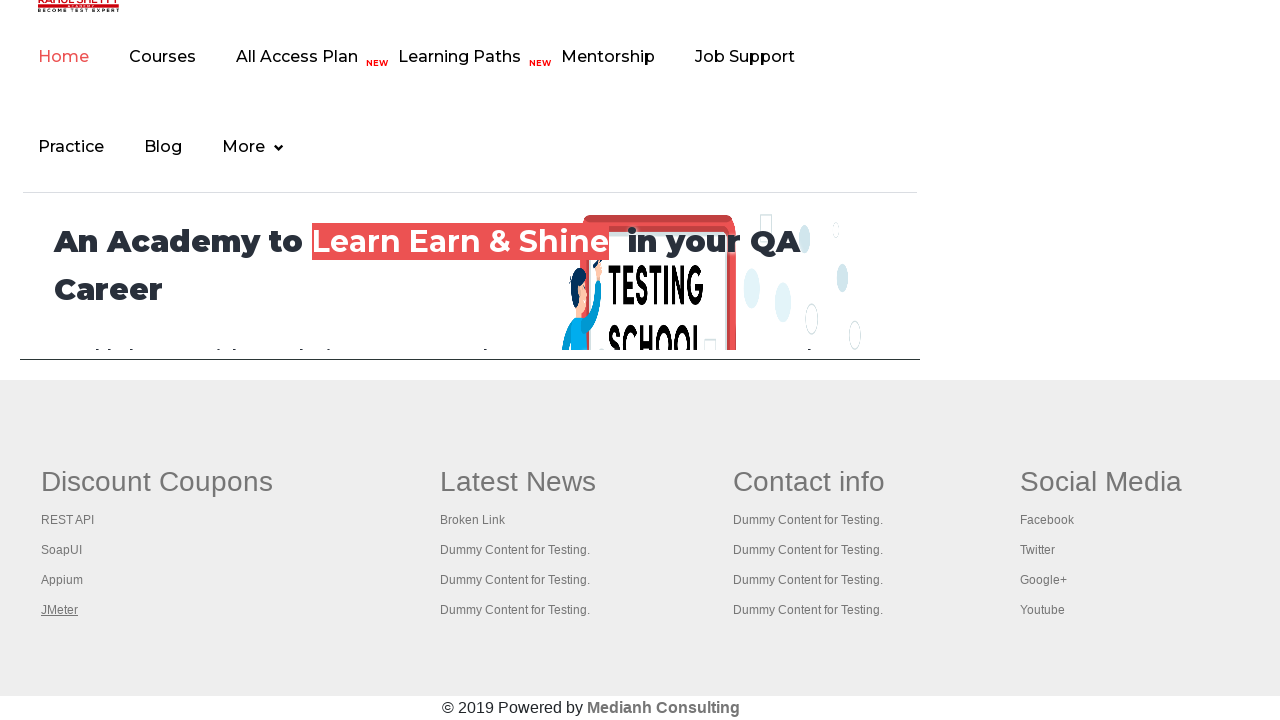

Waited 2 seconds for new tab to load after clicking link 4
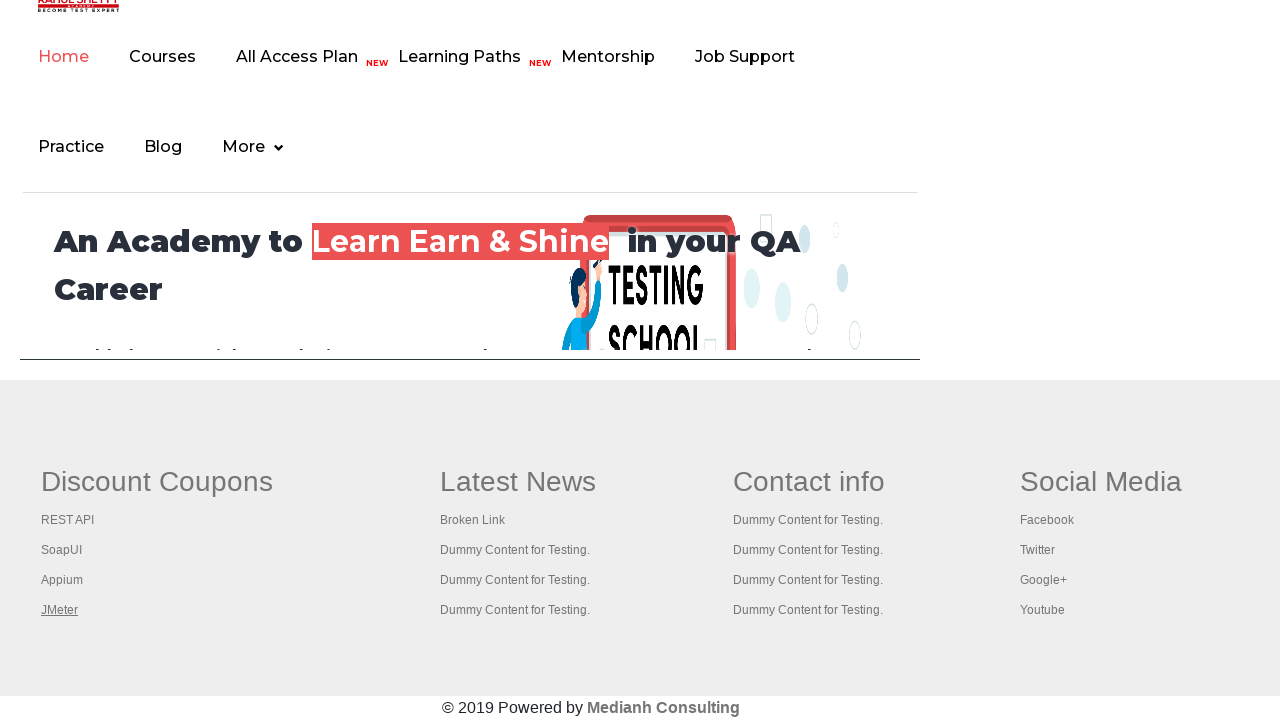

Retrieved all 5 open tabs from browser context
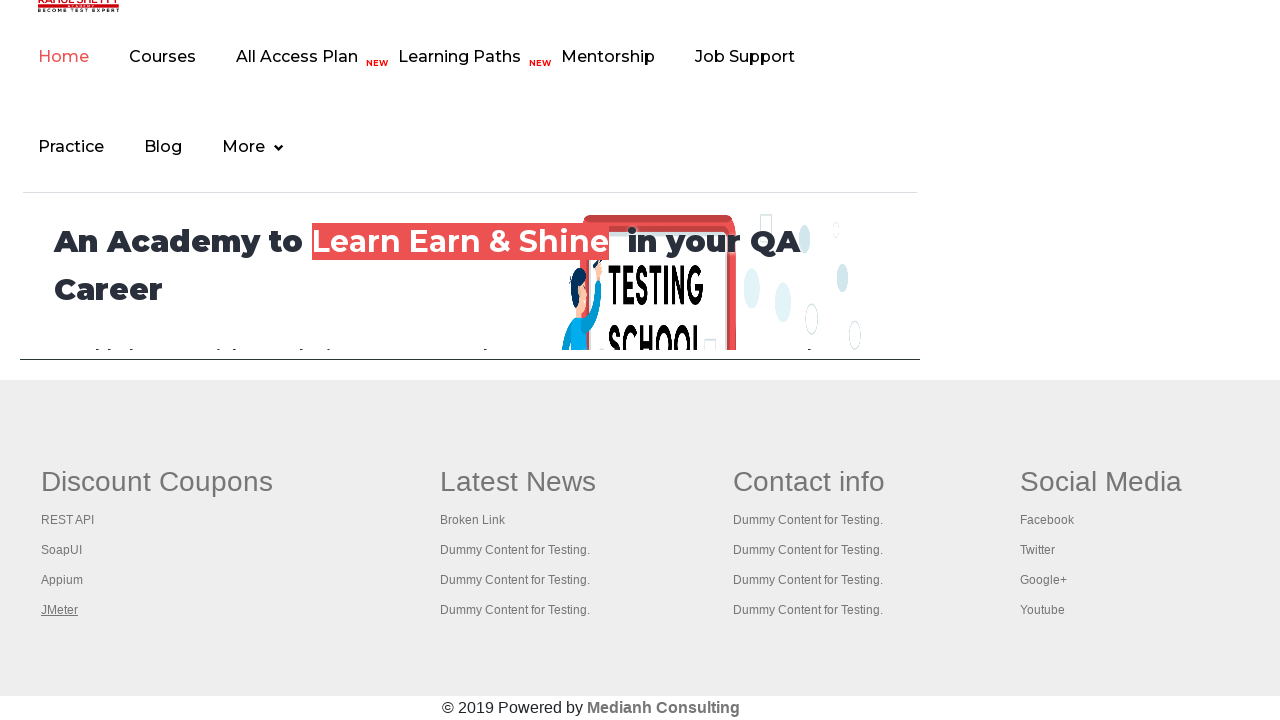

Brought tab to front
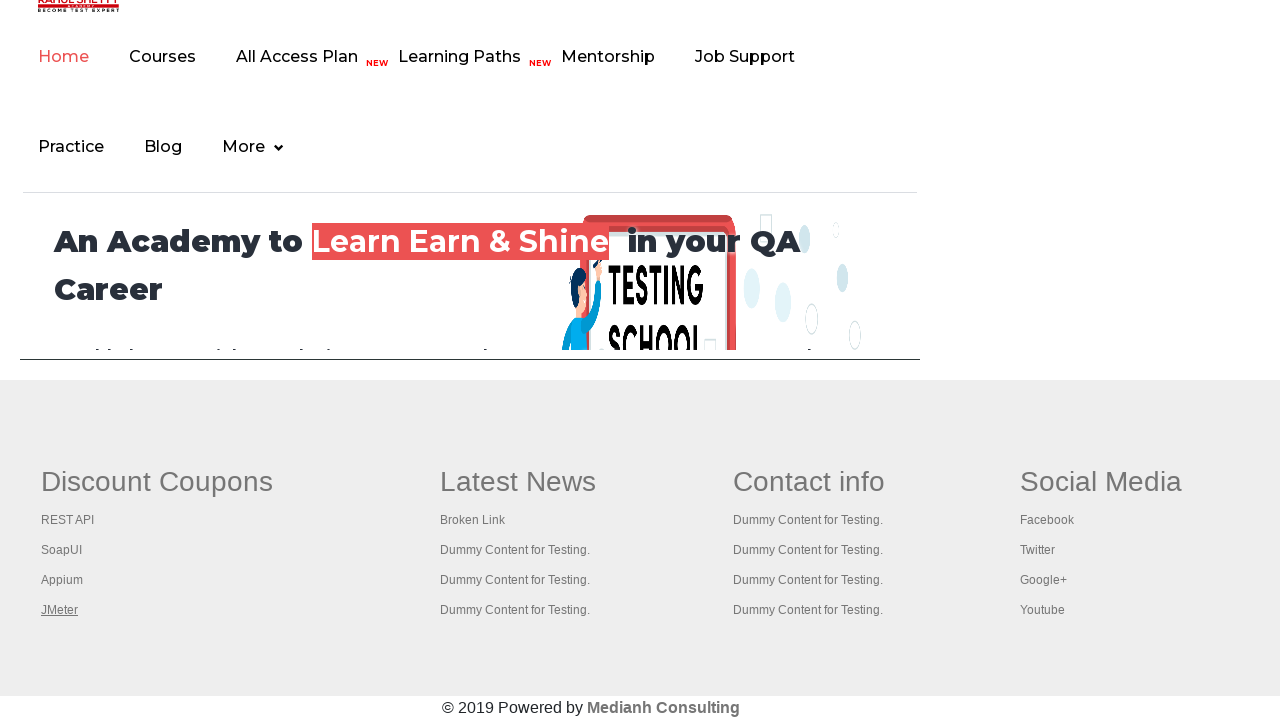

Tab fully loaded and DOM content rendered
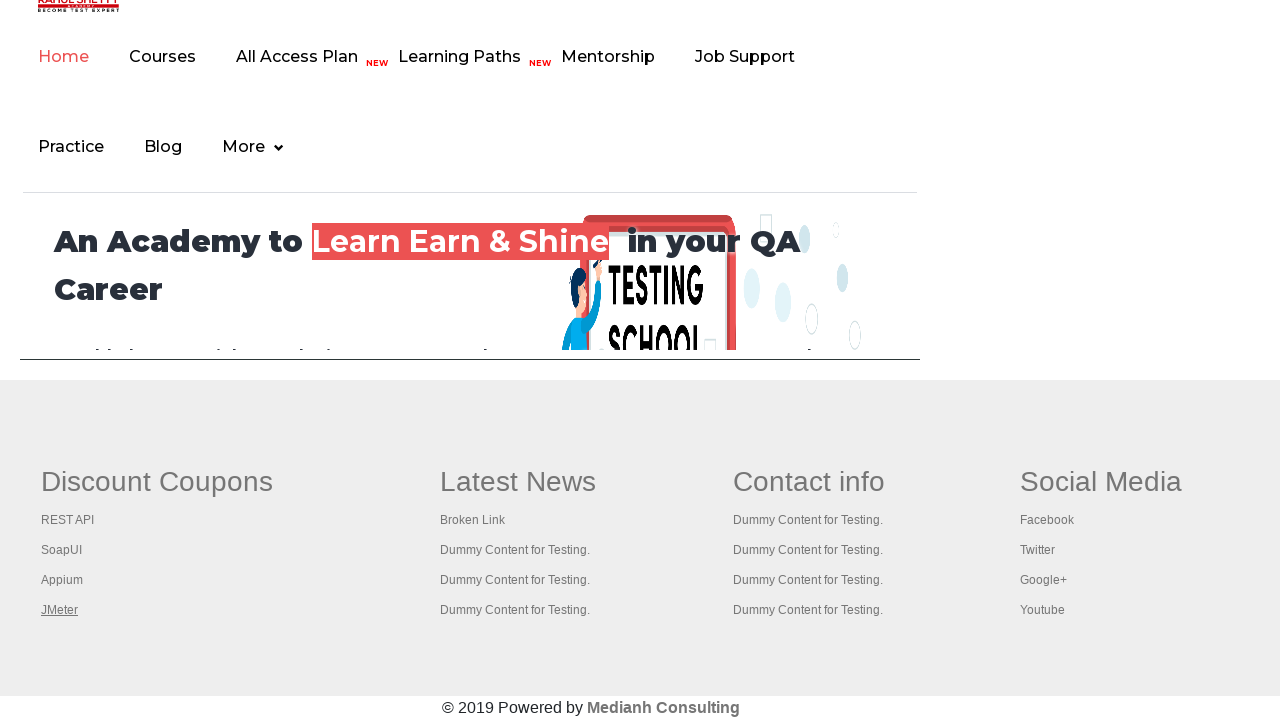

Brought tab to front
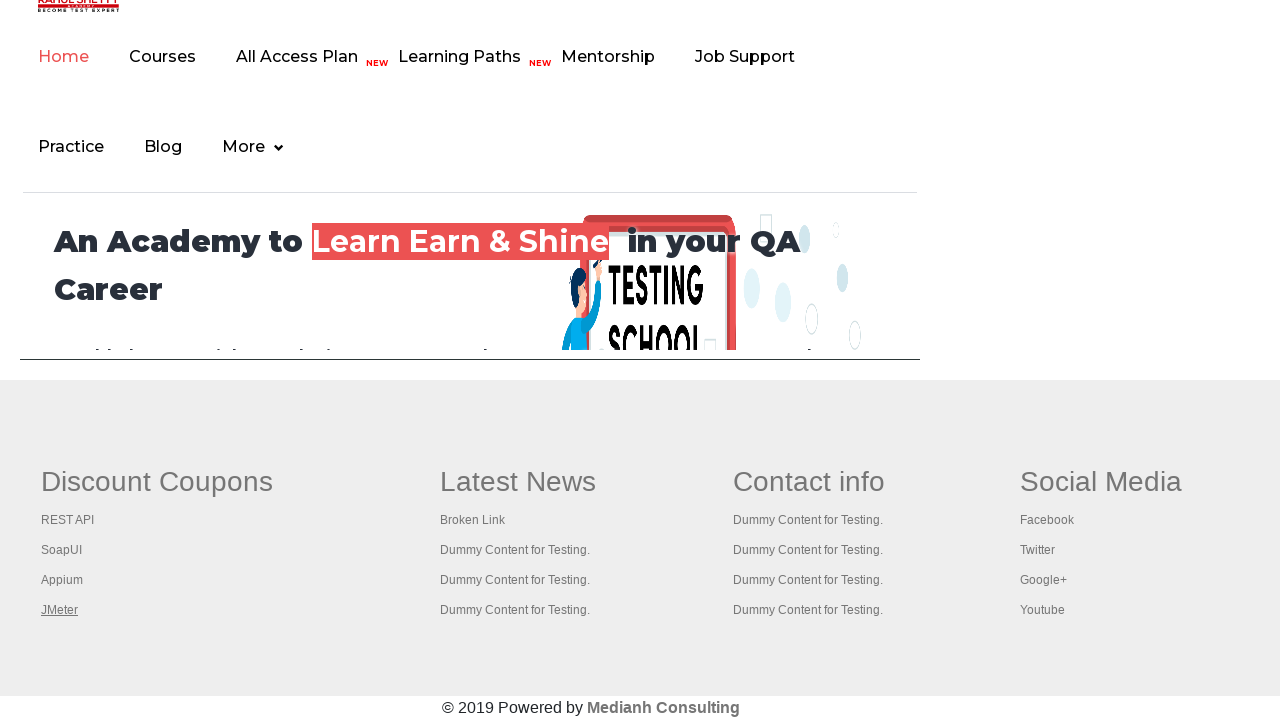

Tab fully loaded and DOM content rendered
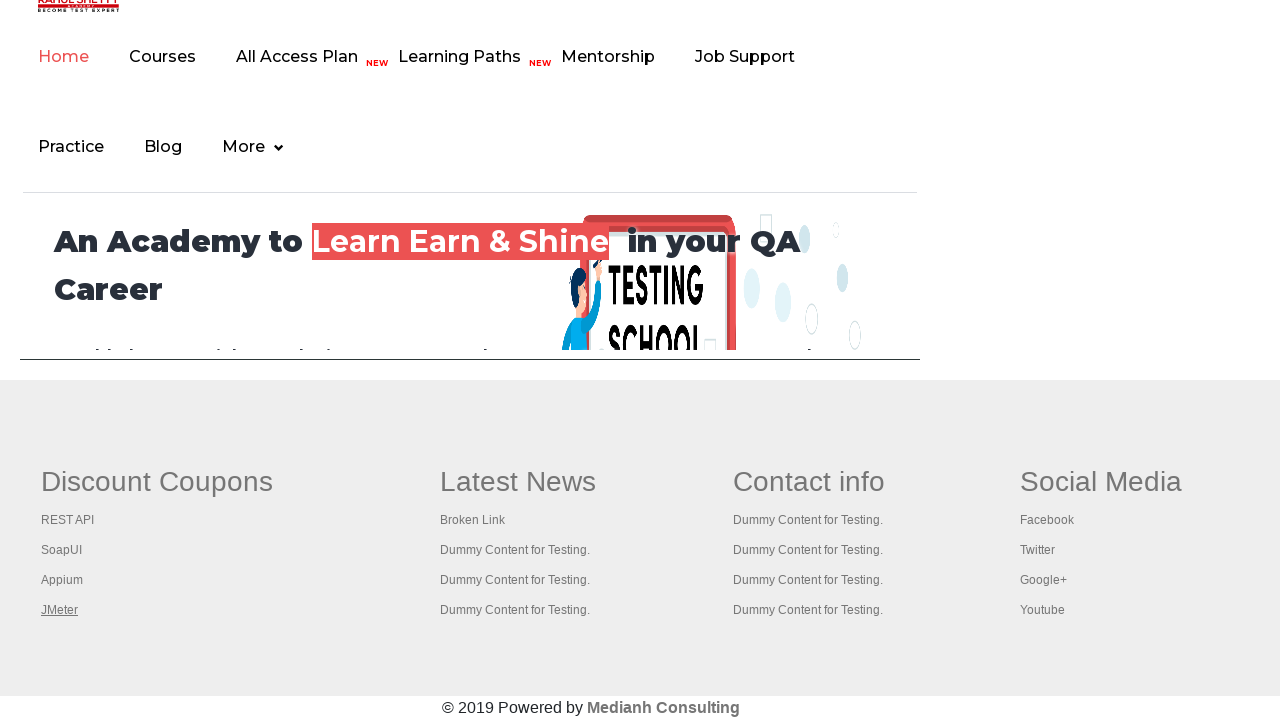

Brought tab to front
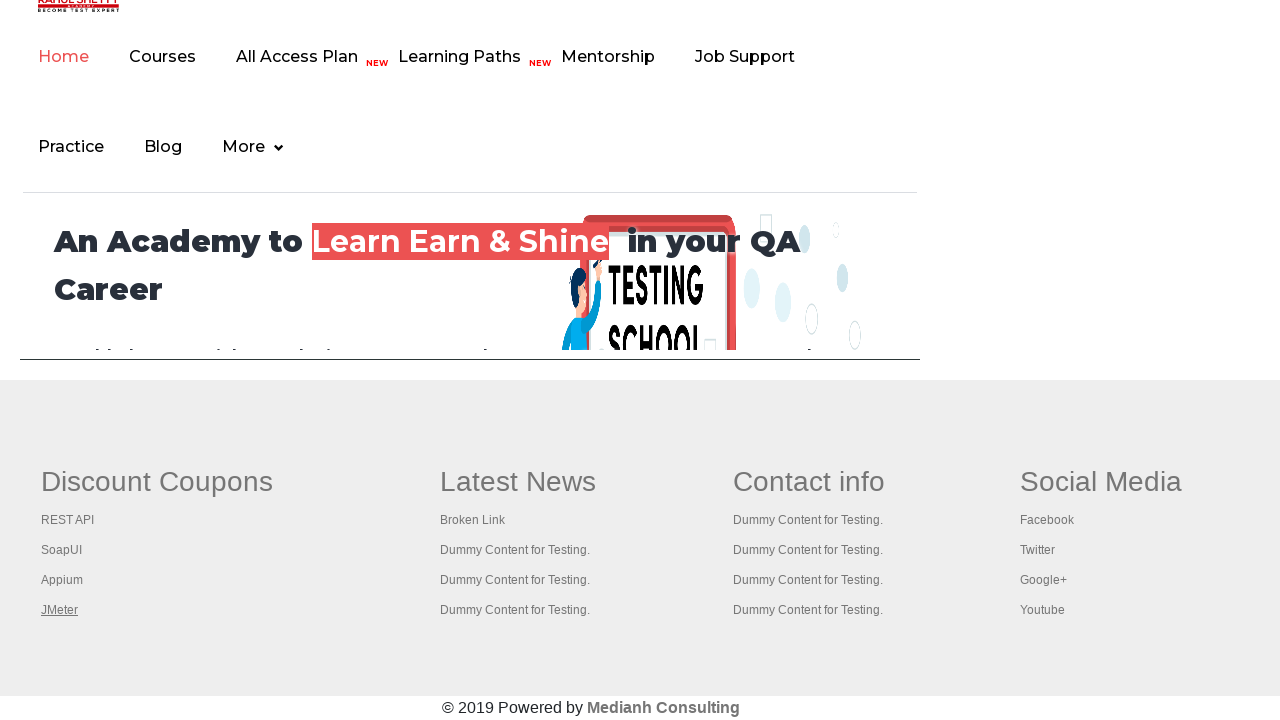

Tab fully loaded and DOM content rendered
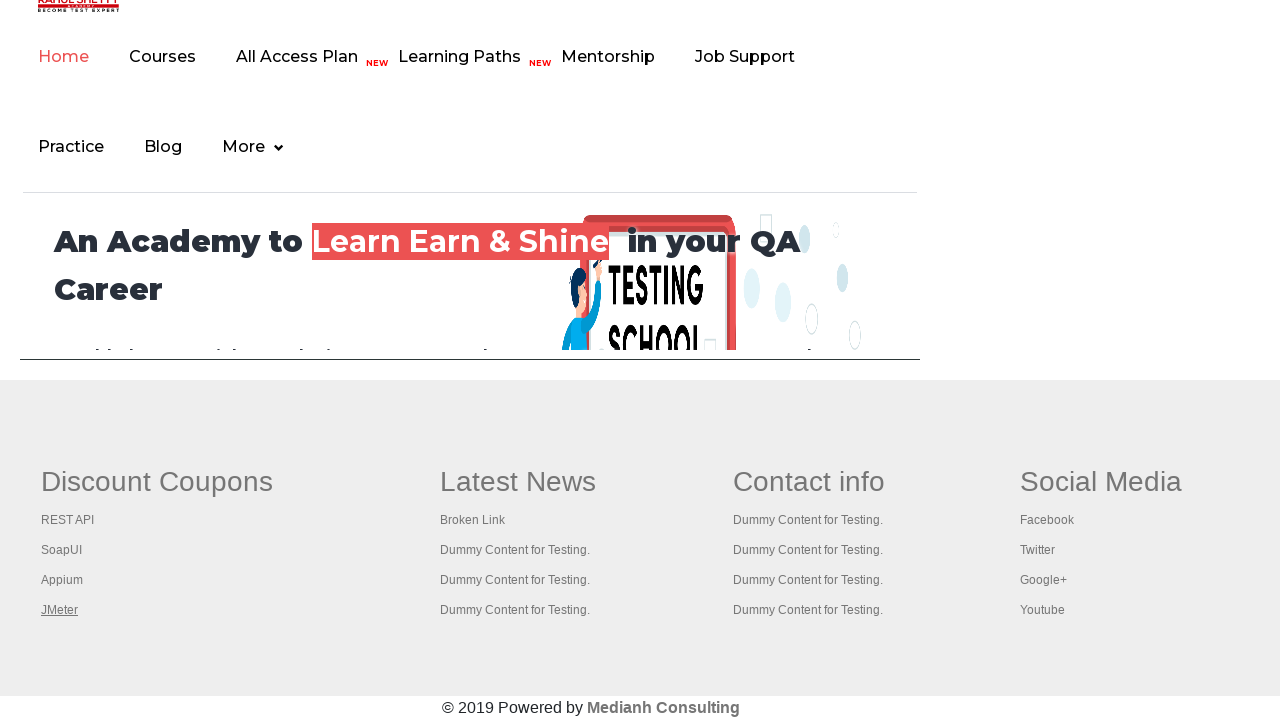

Brought tab to front
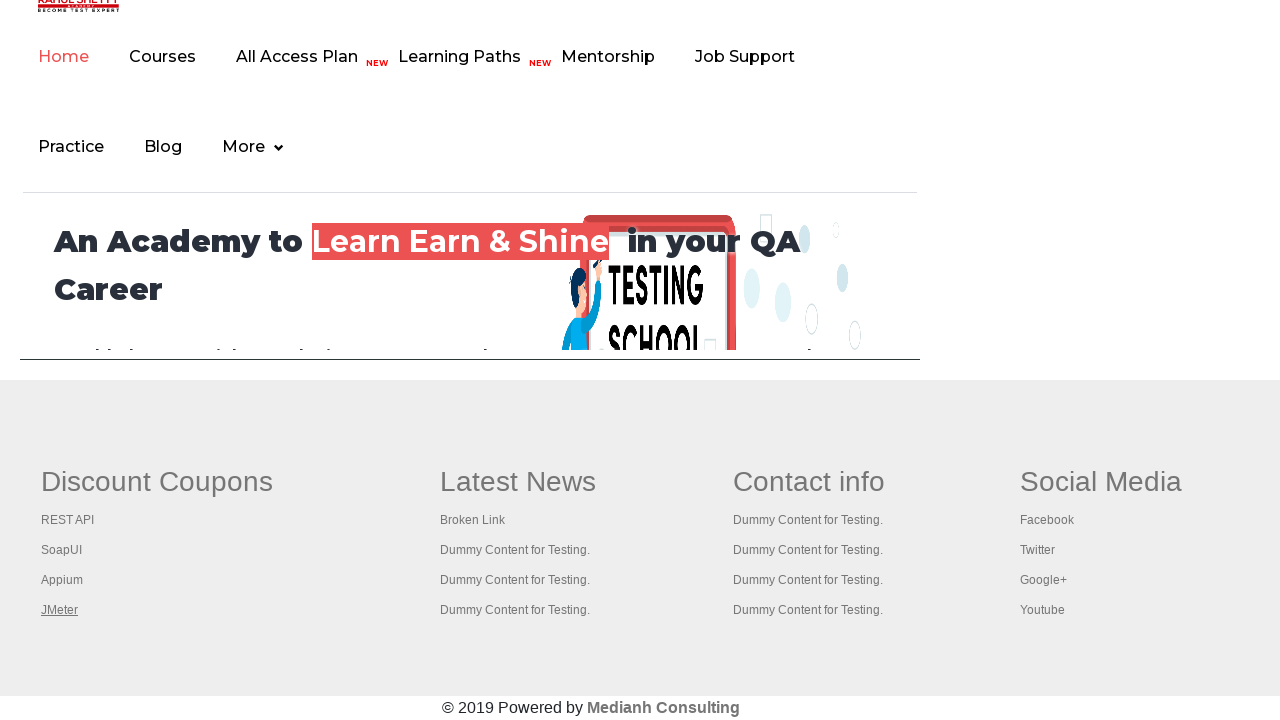

Tab fully loaded and DOM content rendered
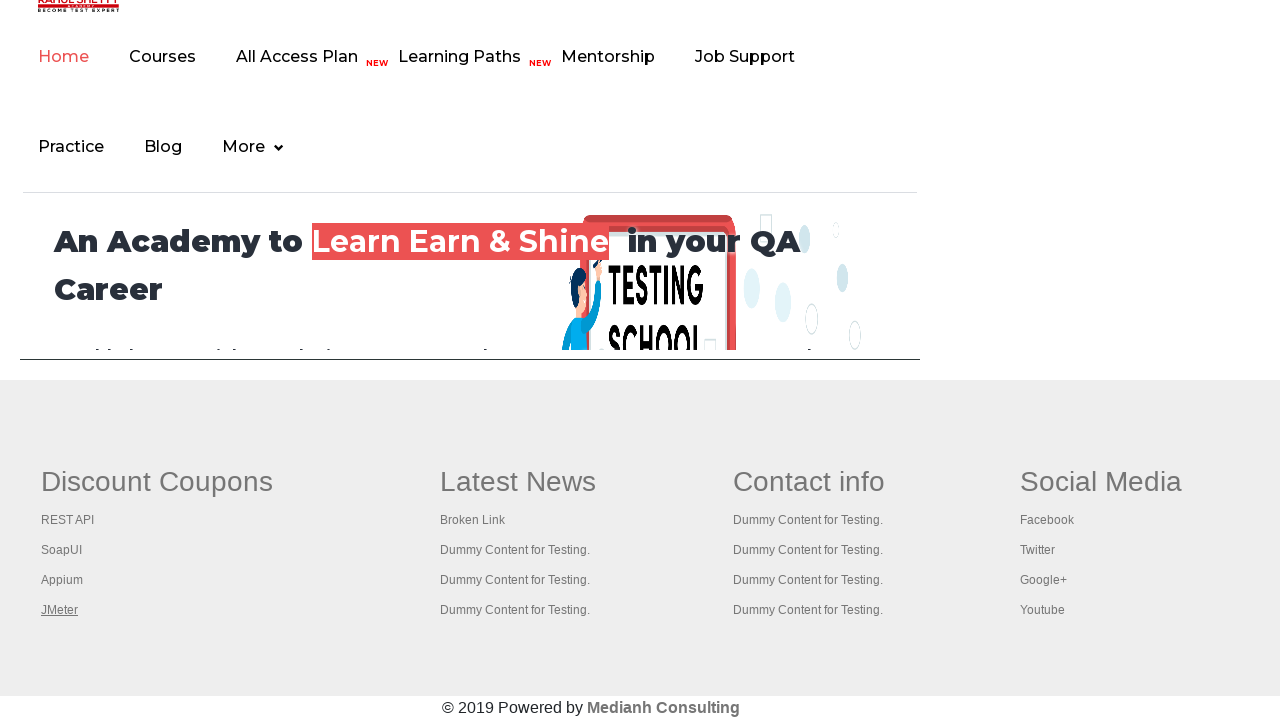

Brought tab to front
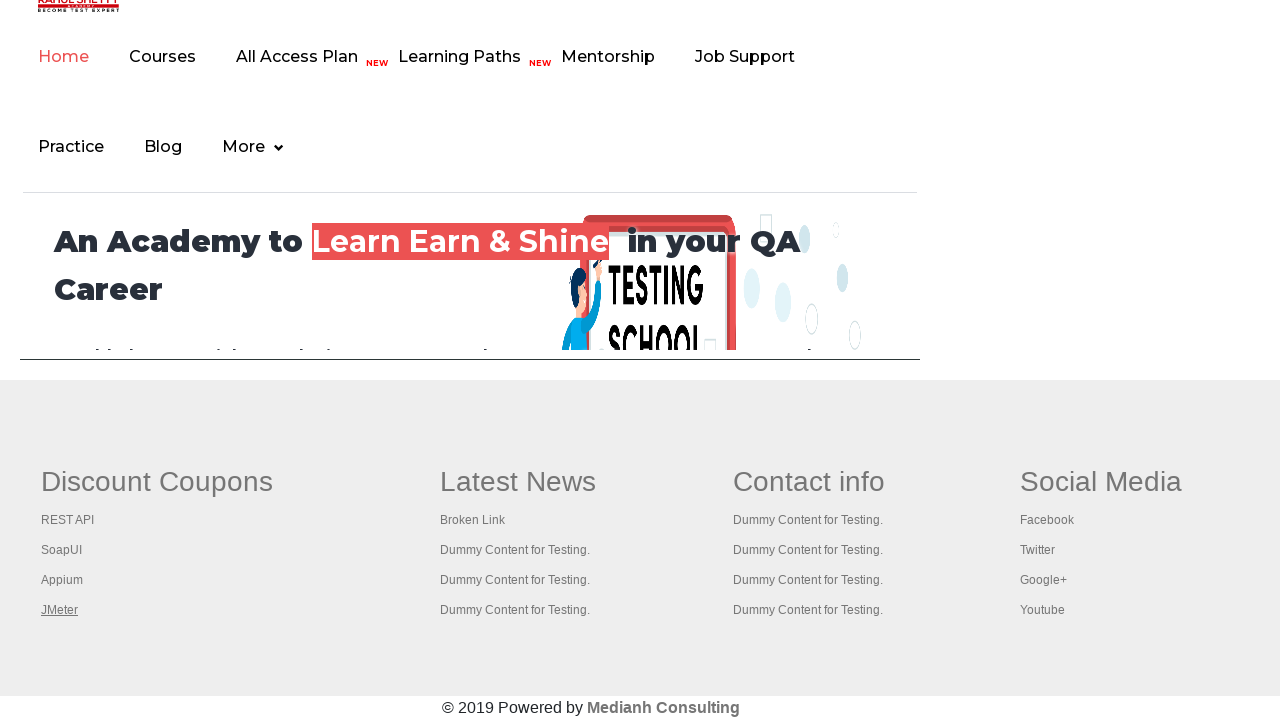

Tab fully loaded and DOM content rendered
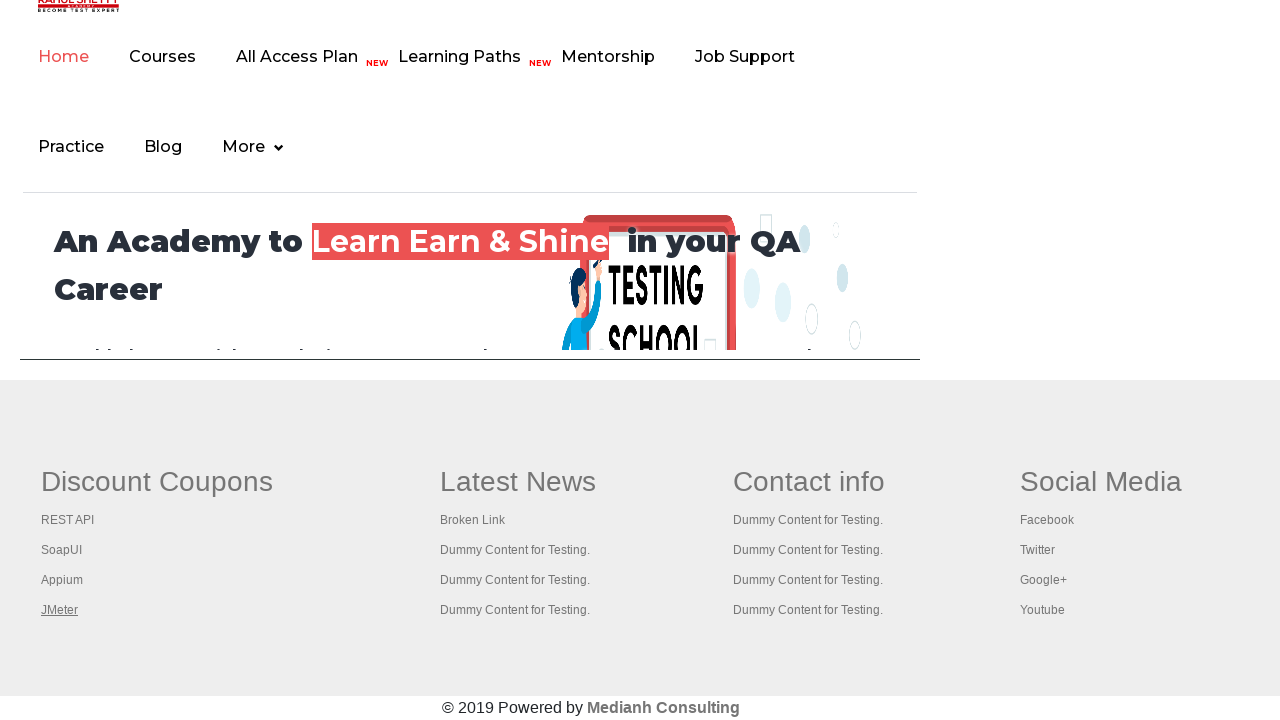

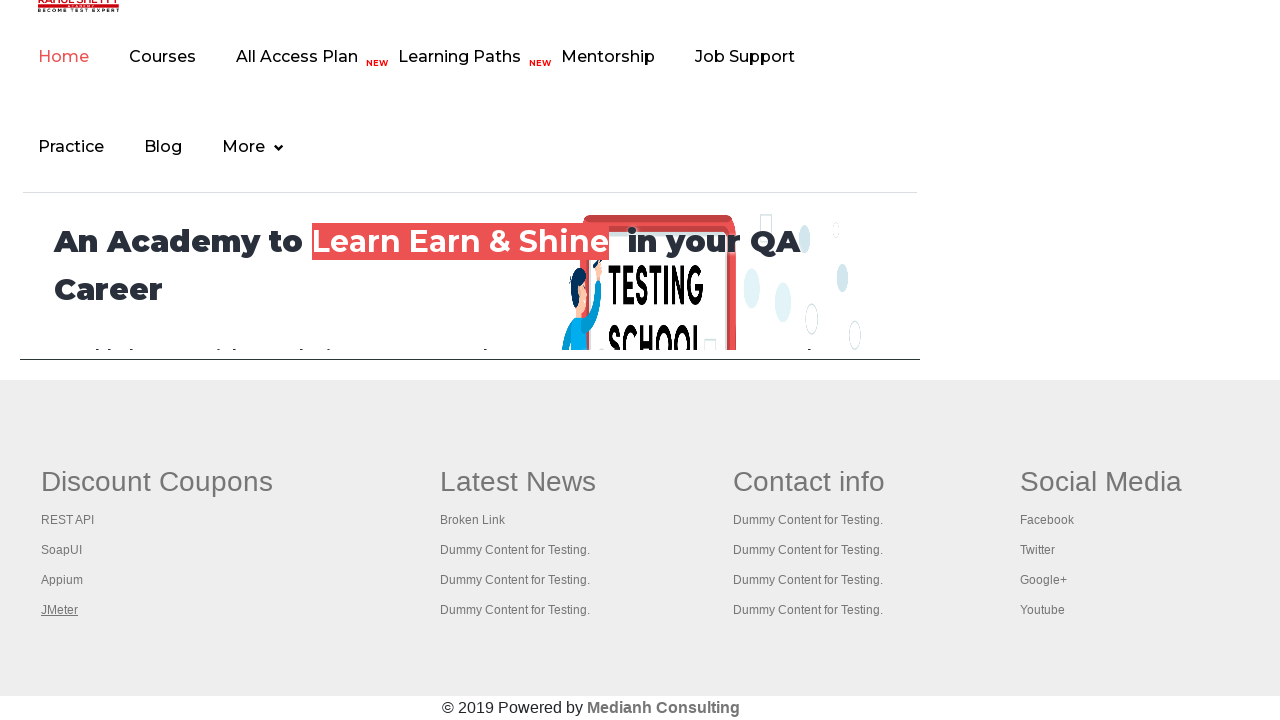